Tests that the counter displays the current number of todo items

Starting URL: https://demo.playwright.dev/todomvc

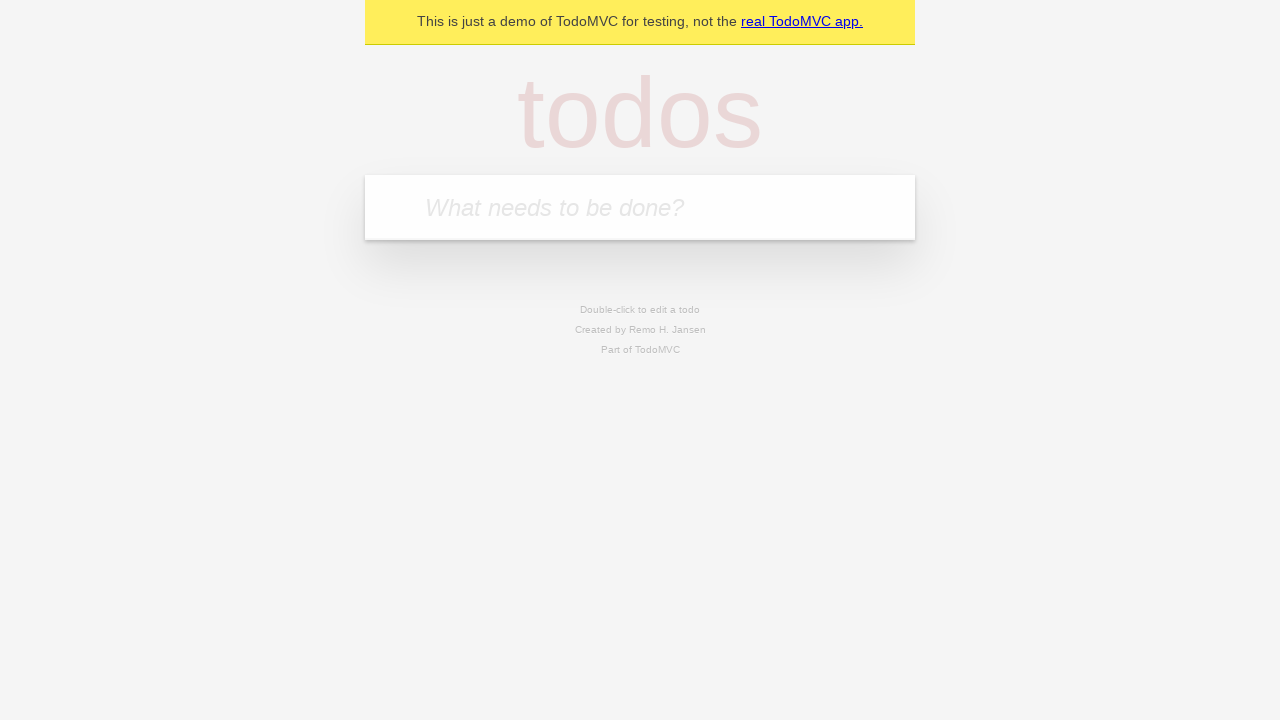

Filled new todo input with 'buy some cheese' on .new-todo
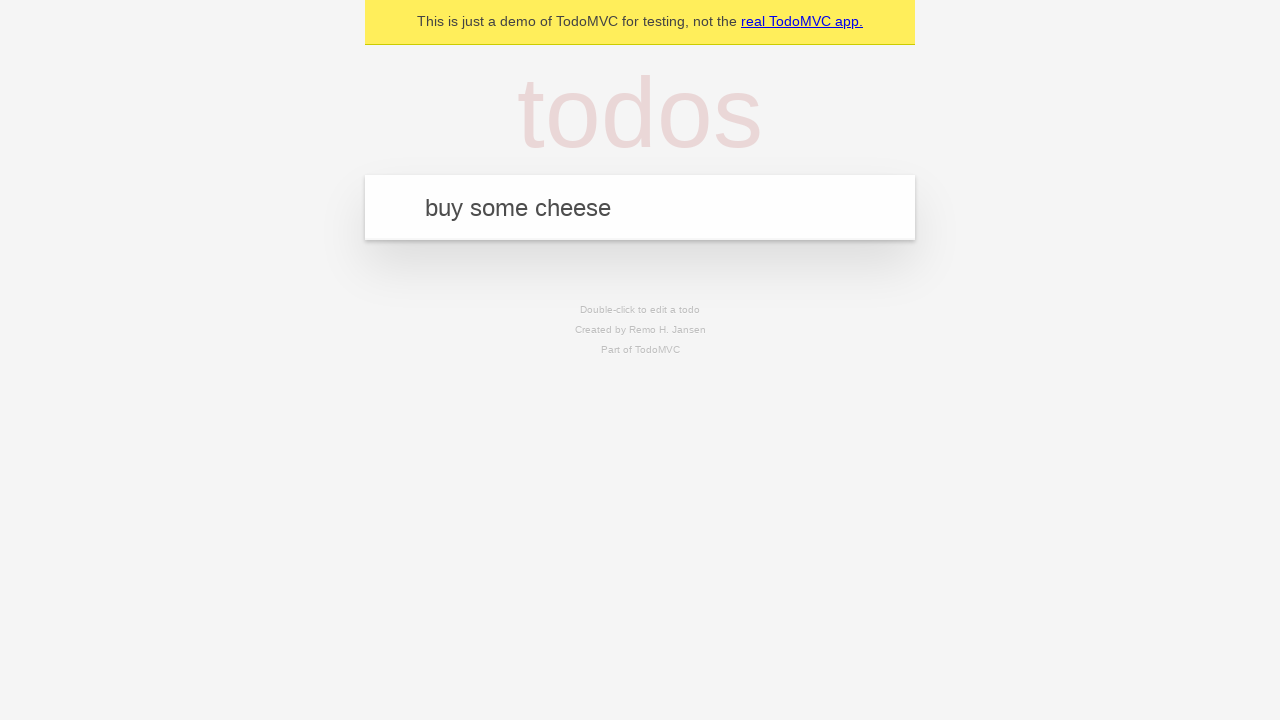

Pressed Enter to add first todo item on .new-todo
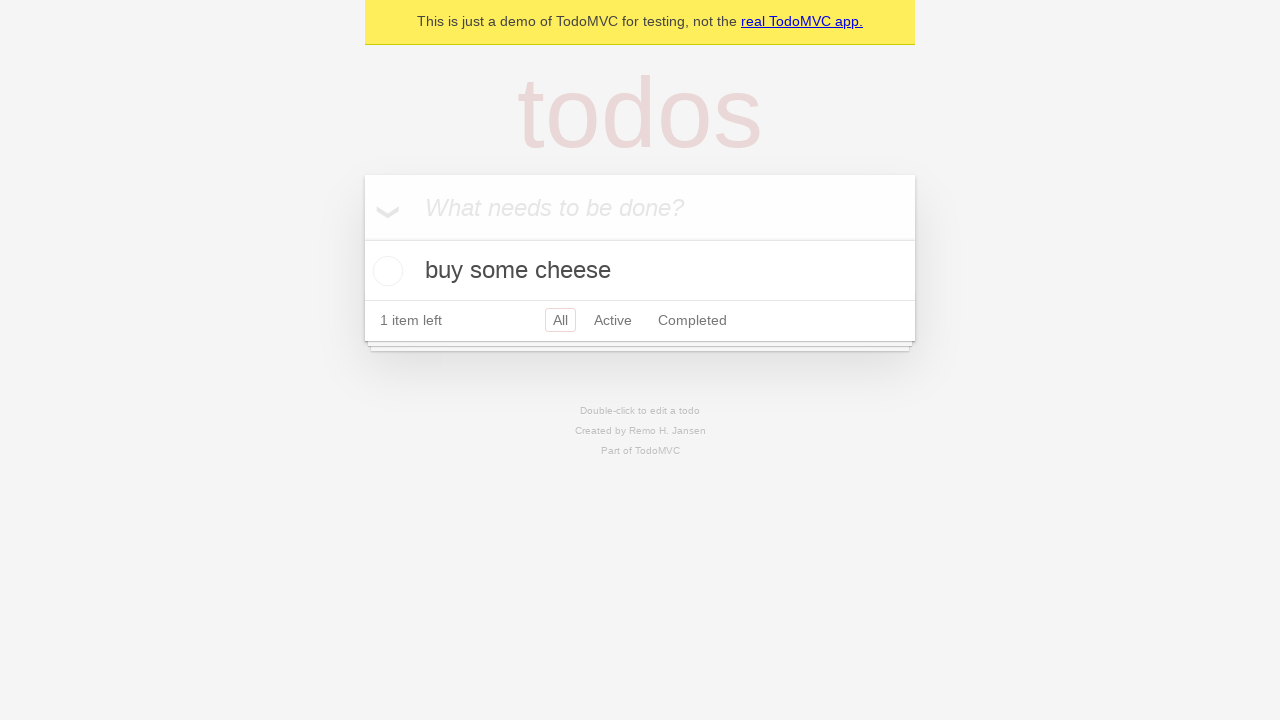

Todo counter element loaded after adding first item
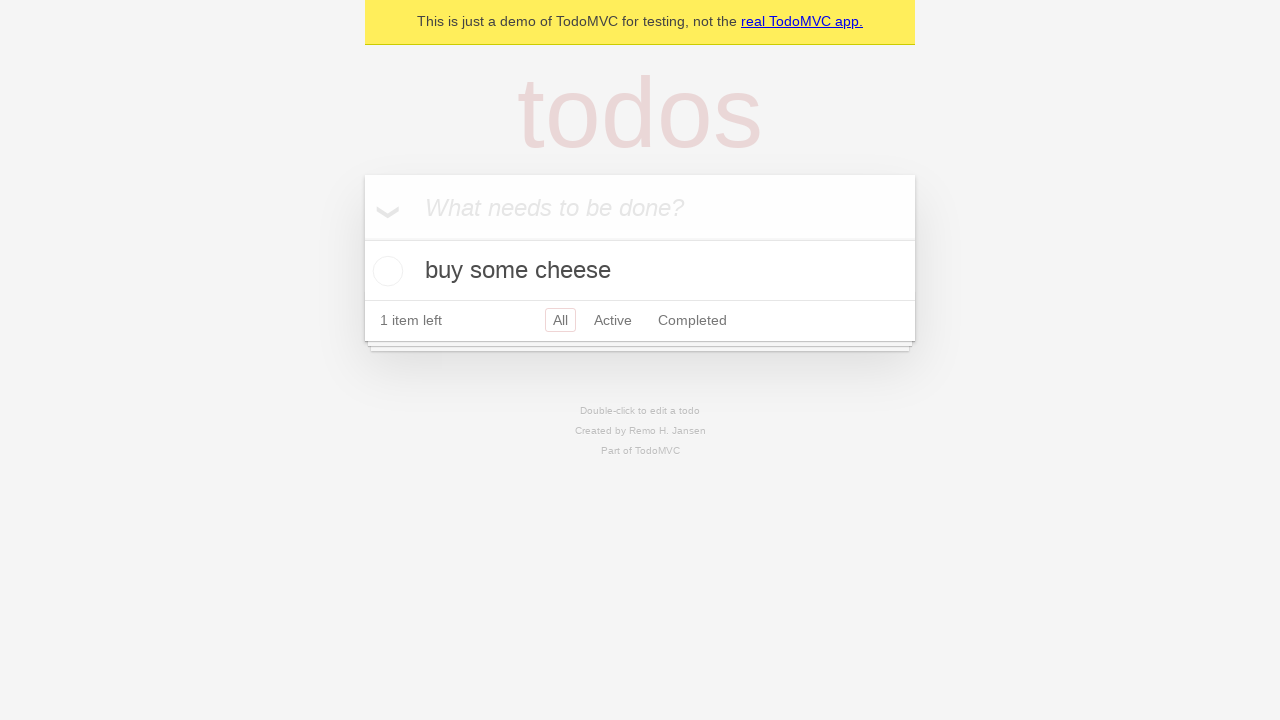

Filled new todo input with 'feed the cat' on .new-todo
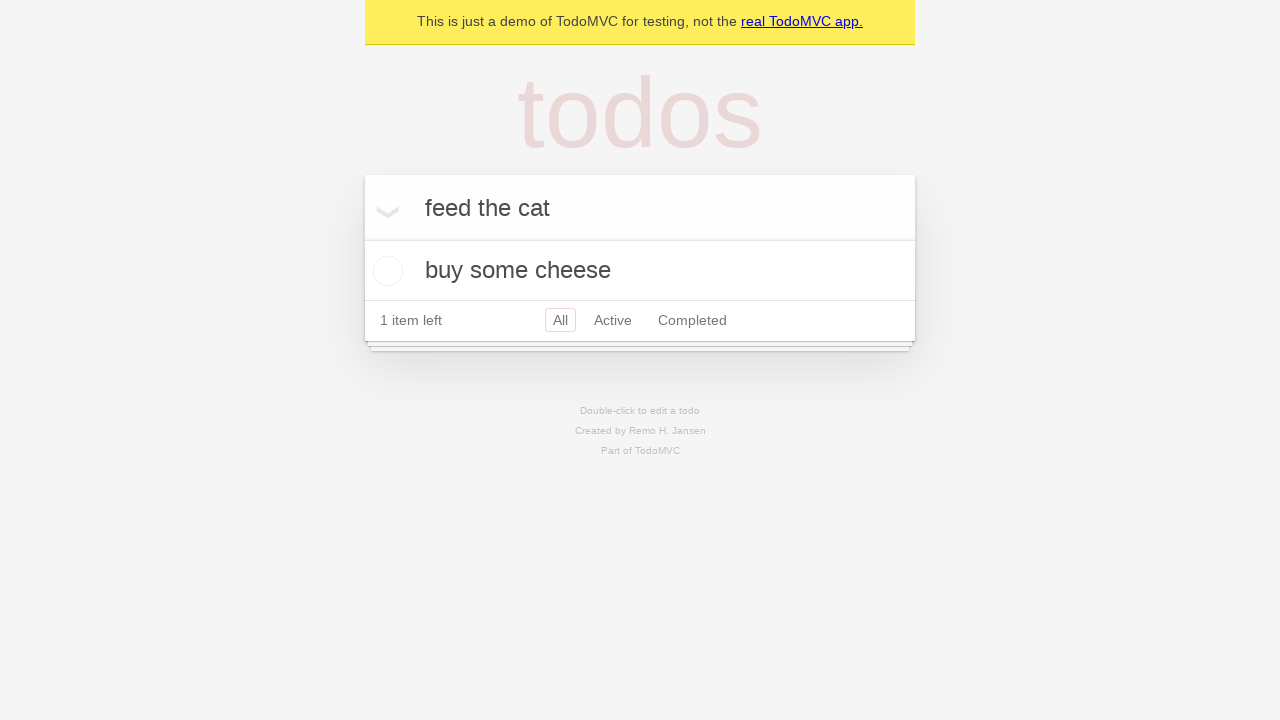

Pressed Enter to add second todo item on .new-todo
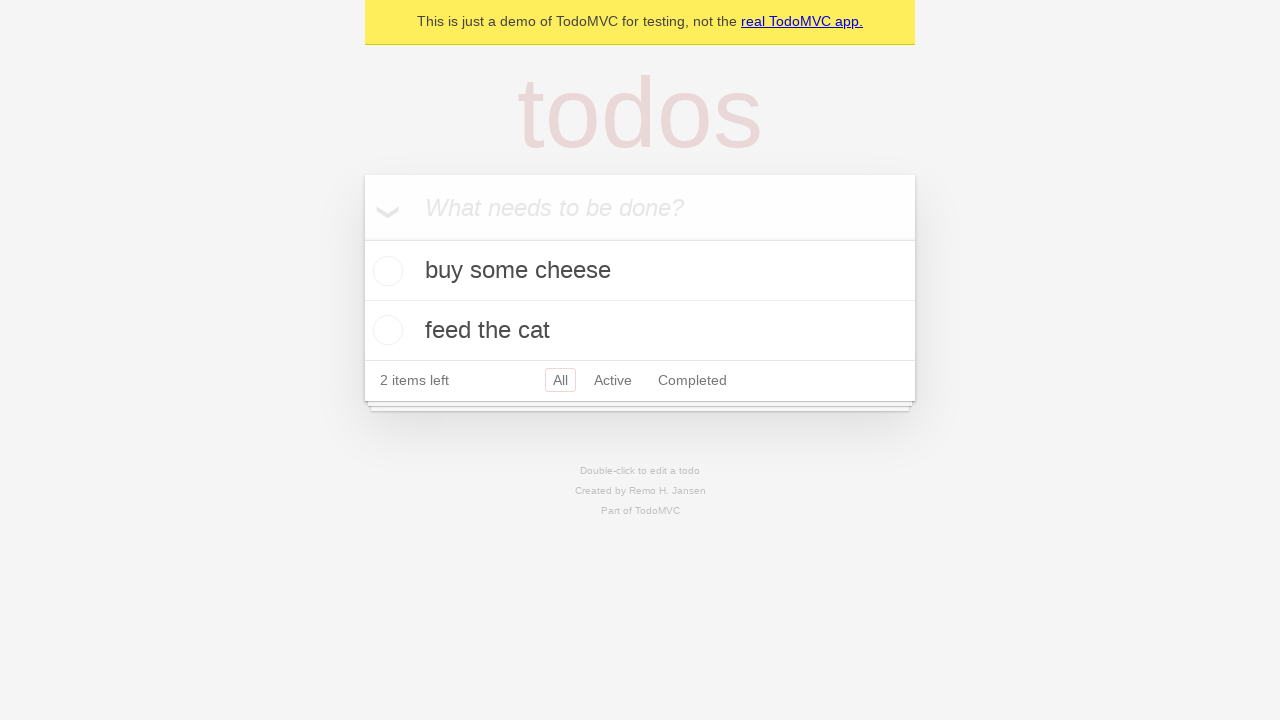

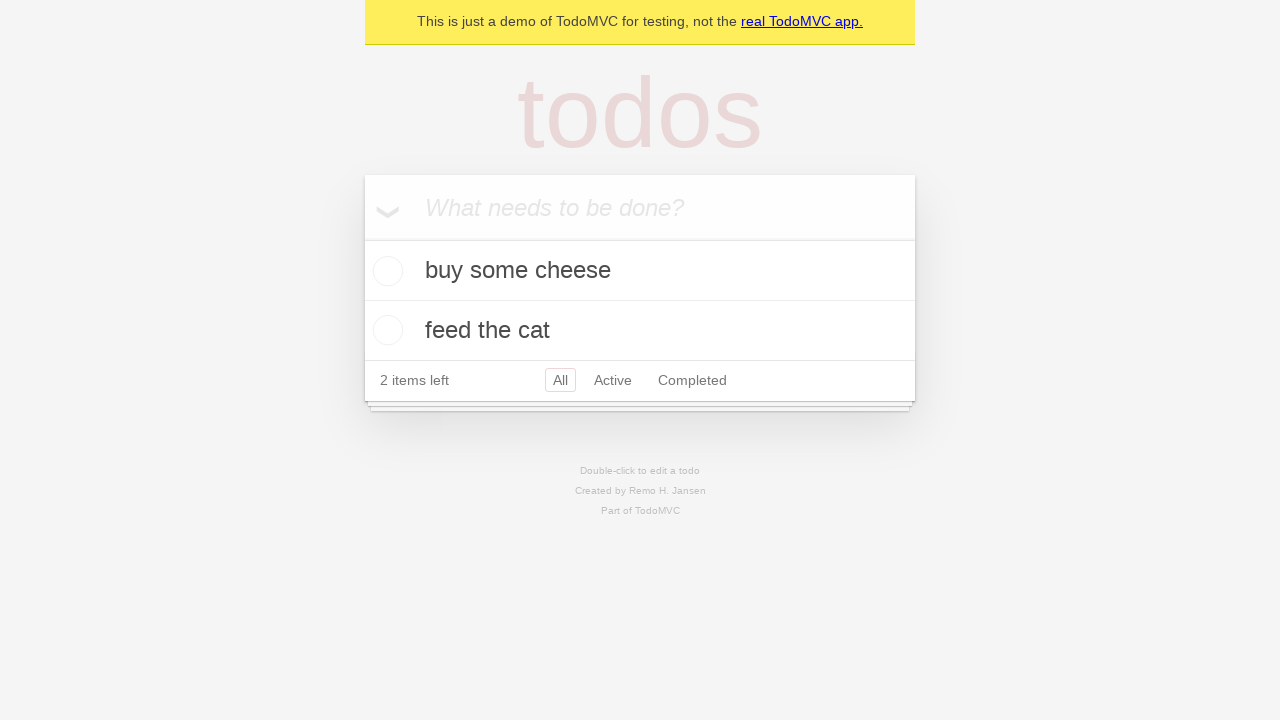